Tests dismissing a confirmation dialog by clicking confirm button and dismissing the popup

Starting URL: http://omayo.blogspot.com

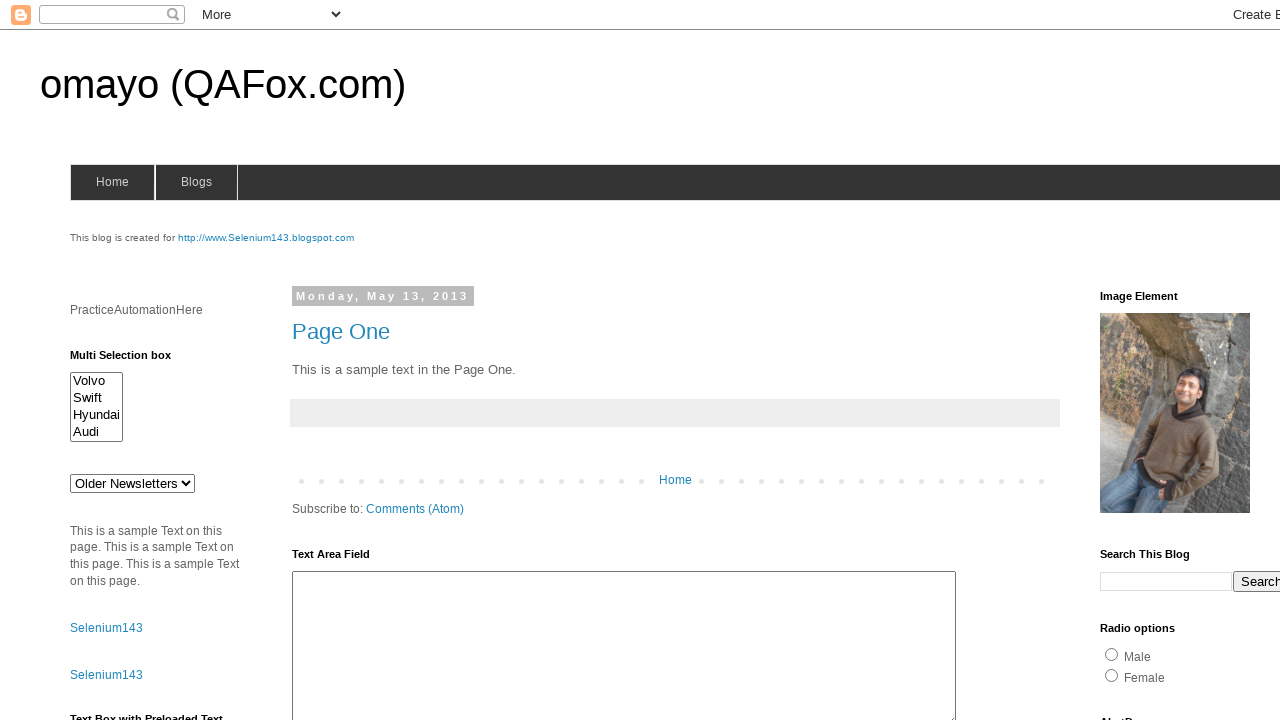

Set up dialog handler to dismiss confirmation dialogs
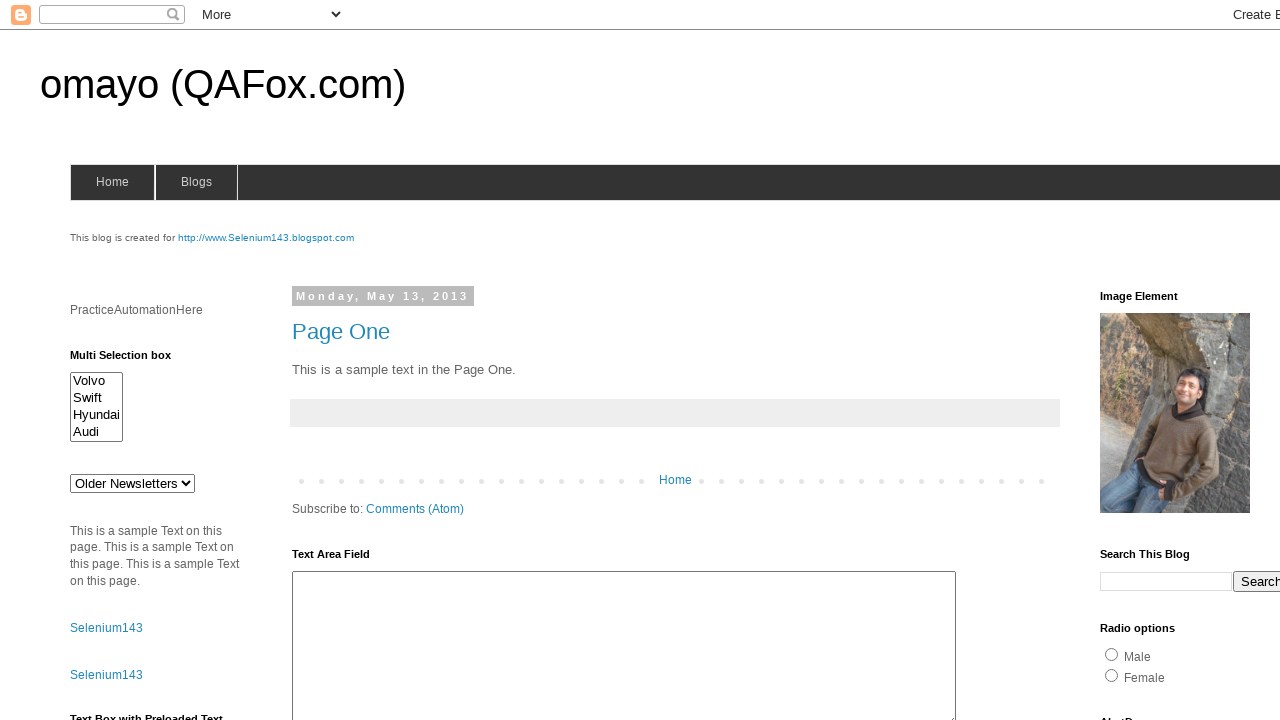

Clicked confirm button to trigger confirmation dialog at (1155, 361) on #confirm
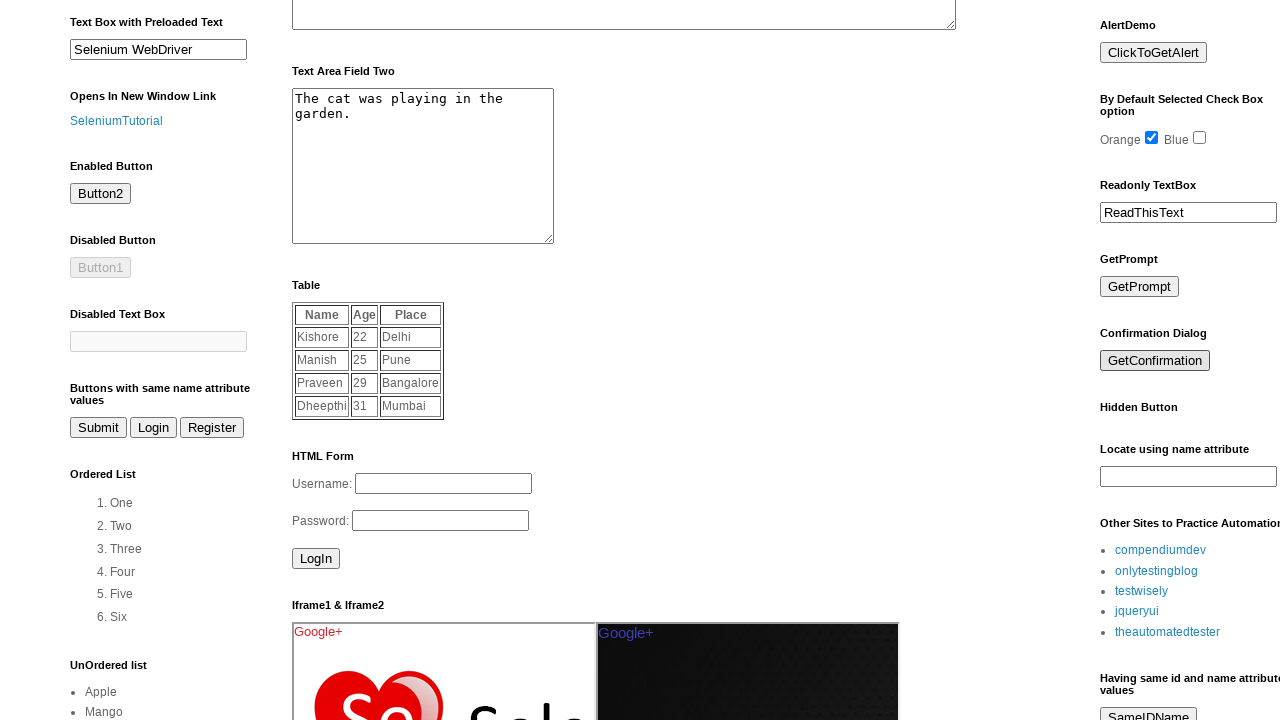

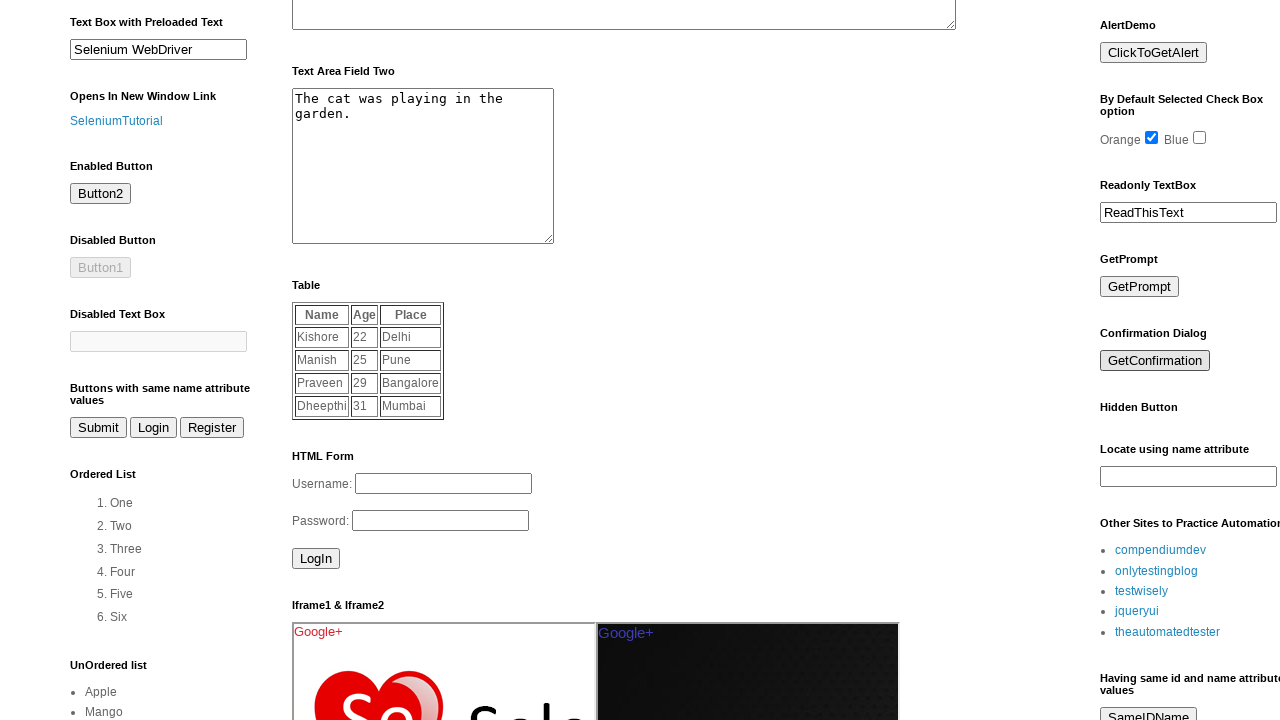